Tests navigation to the real estate category by clicking the real estate link and verifying the URL

Starting URL: https://www.ss.com/

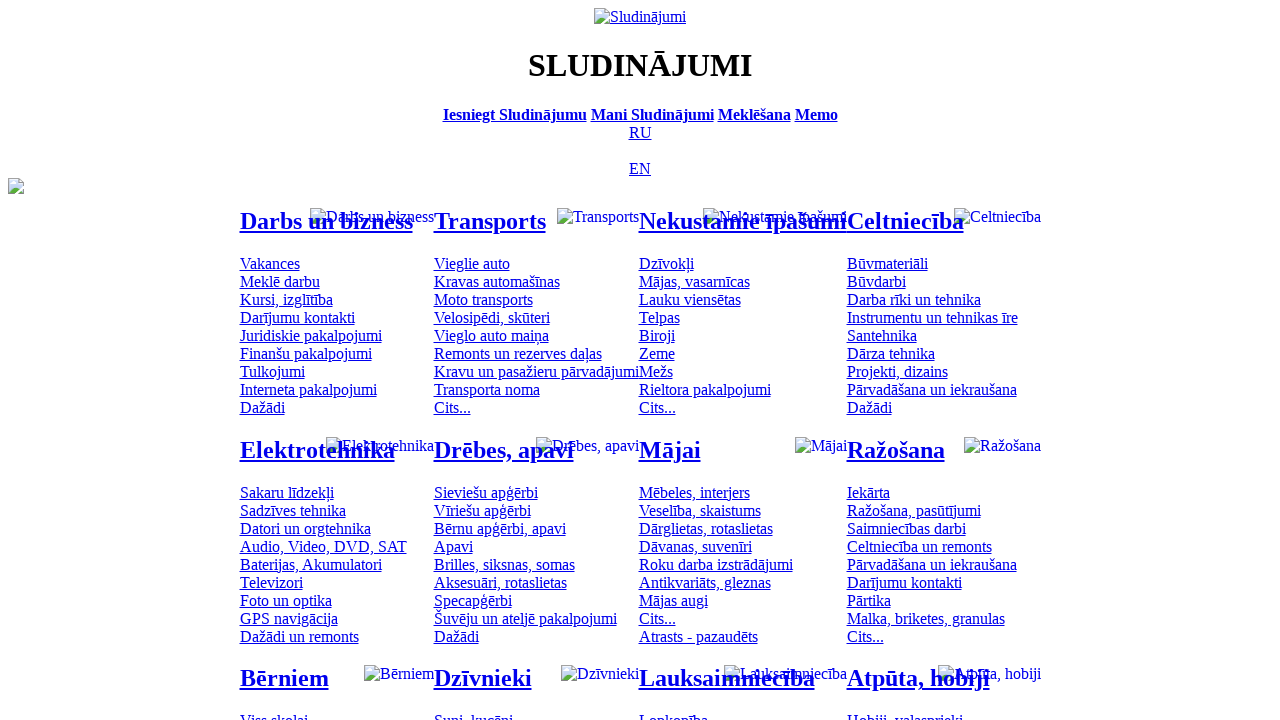

Clicked real estate category link at (742, 221) on h2 > a[href*='real-estate']
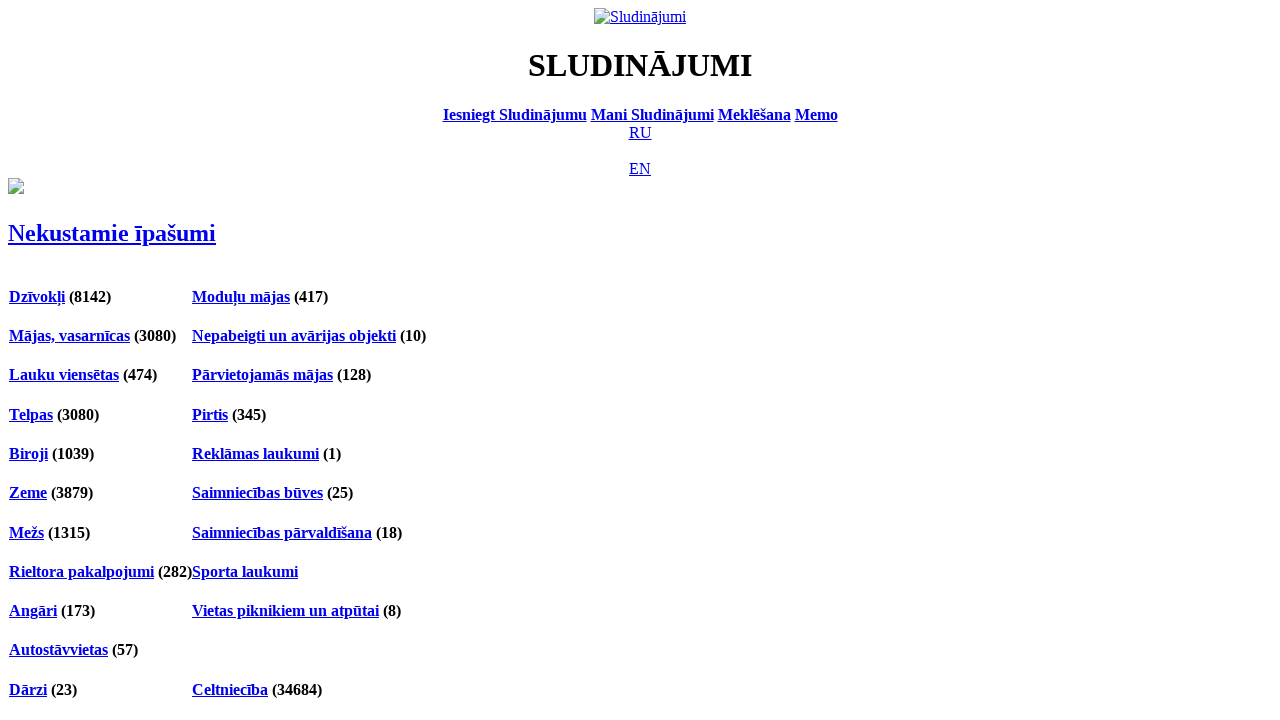

Waited 2 seconds for real estate page to load
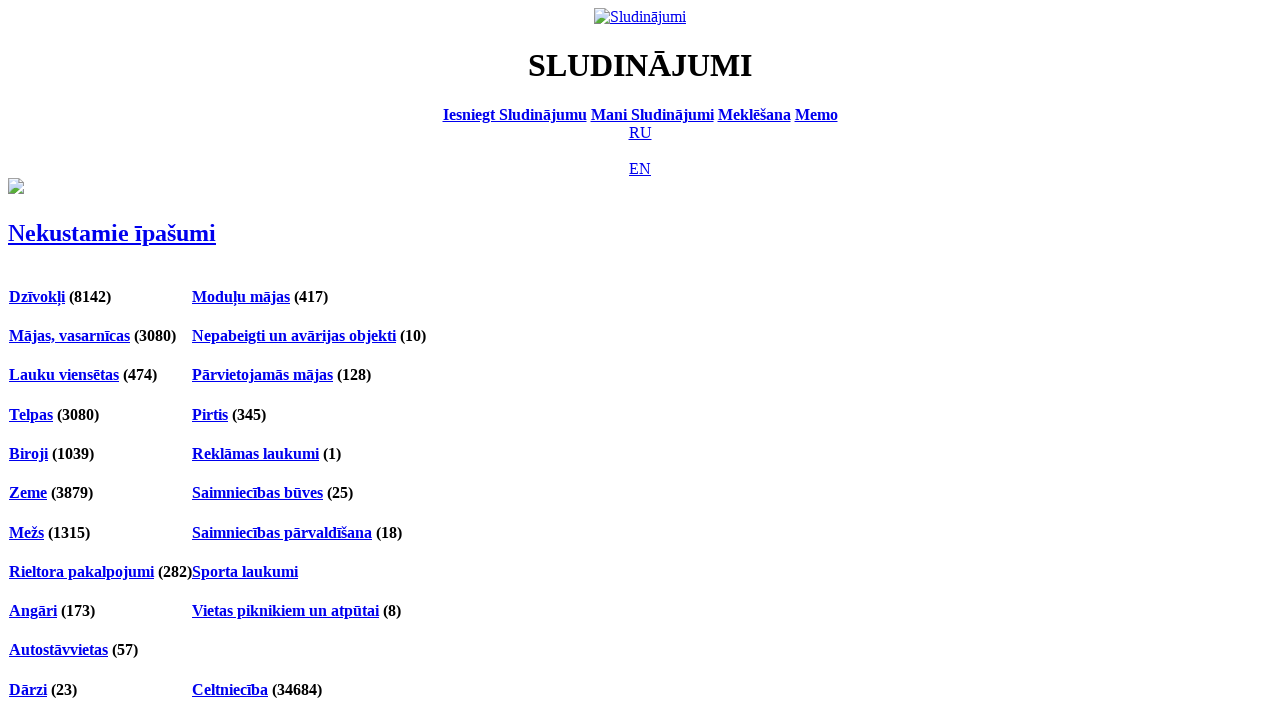

Verified URL ends with 'real-estate/' - real estate category page loaded successfully
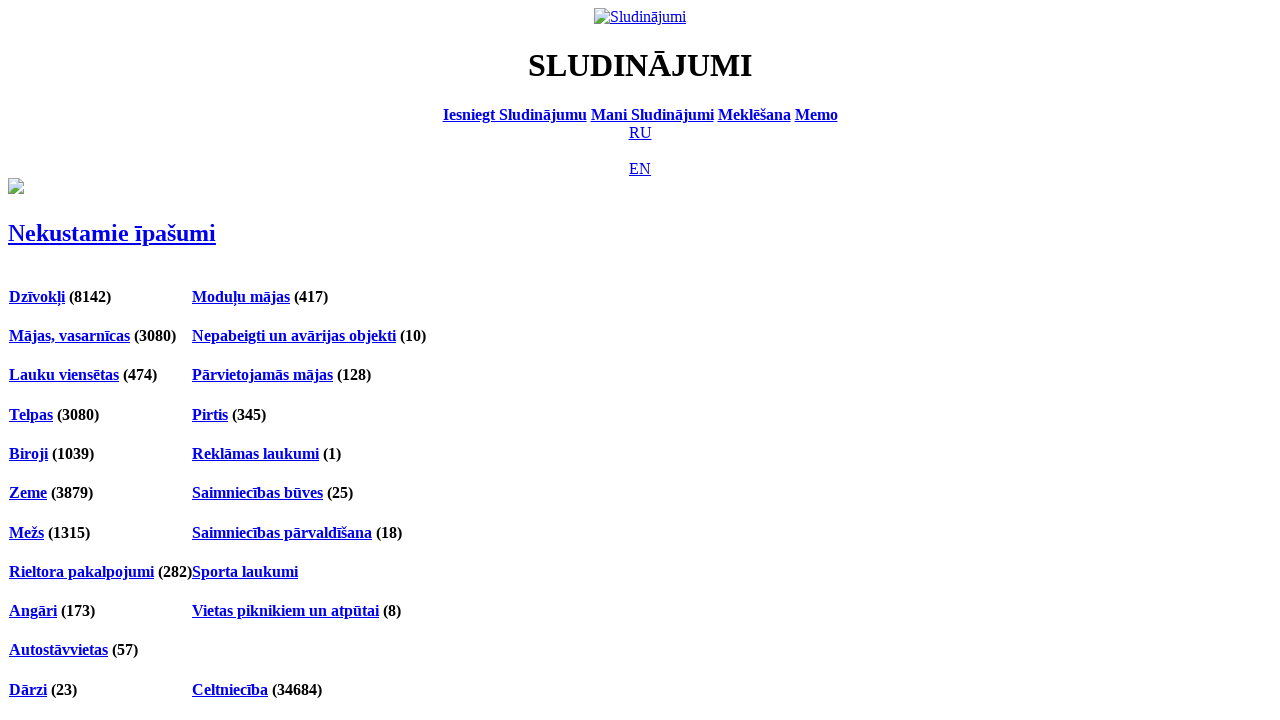

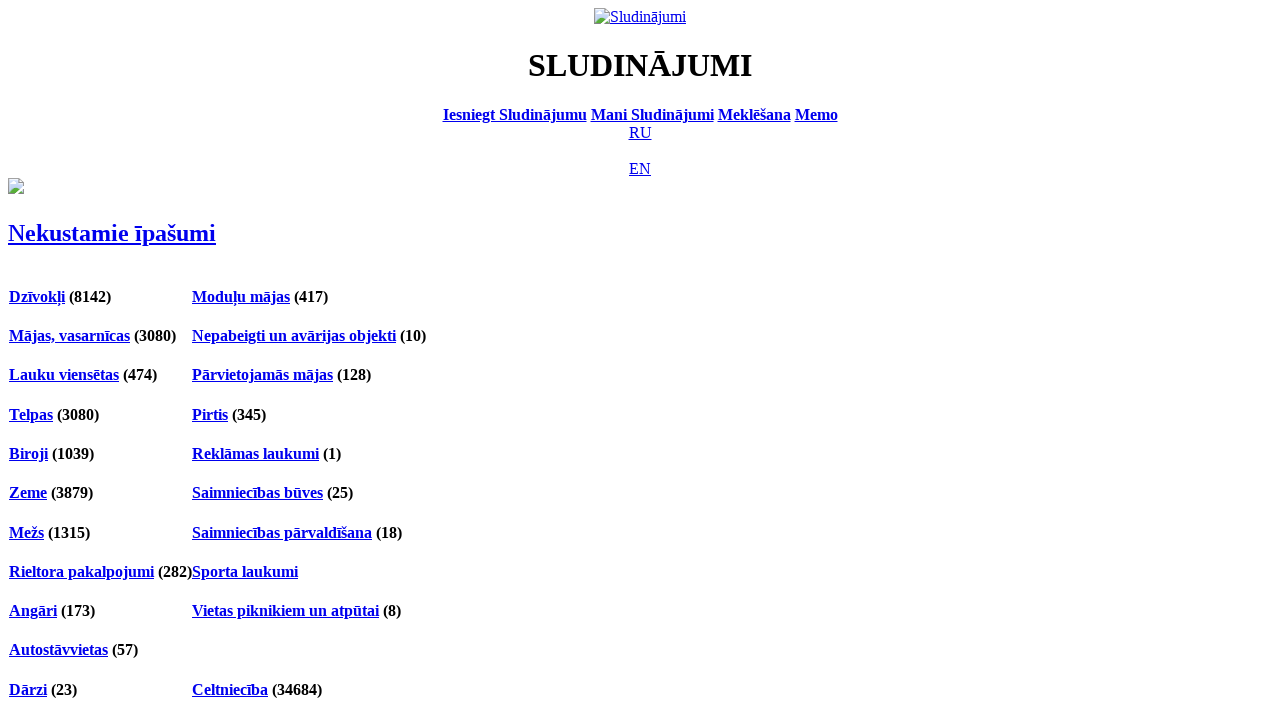